Tests password generation with special characters as input for both master password and site

Starting URL: http://angel.net/~nic/passwd.current.html

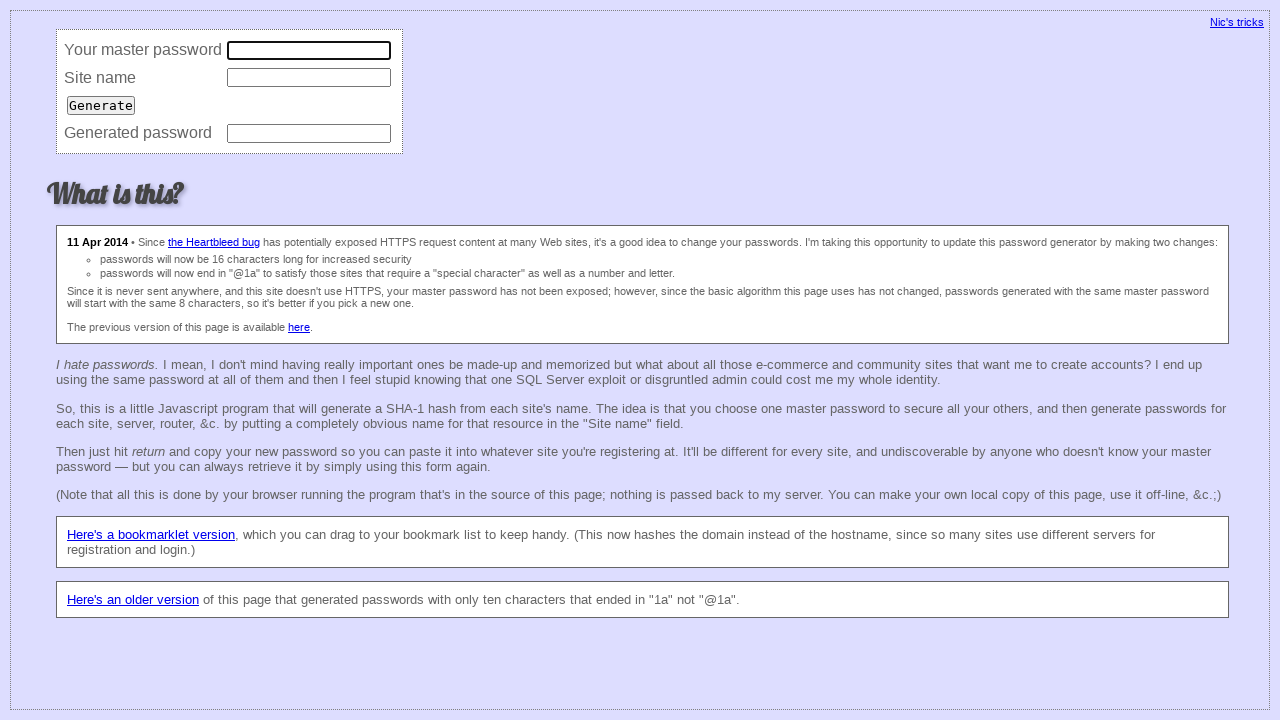

Navigated to password generator page
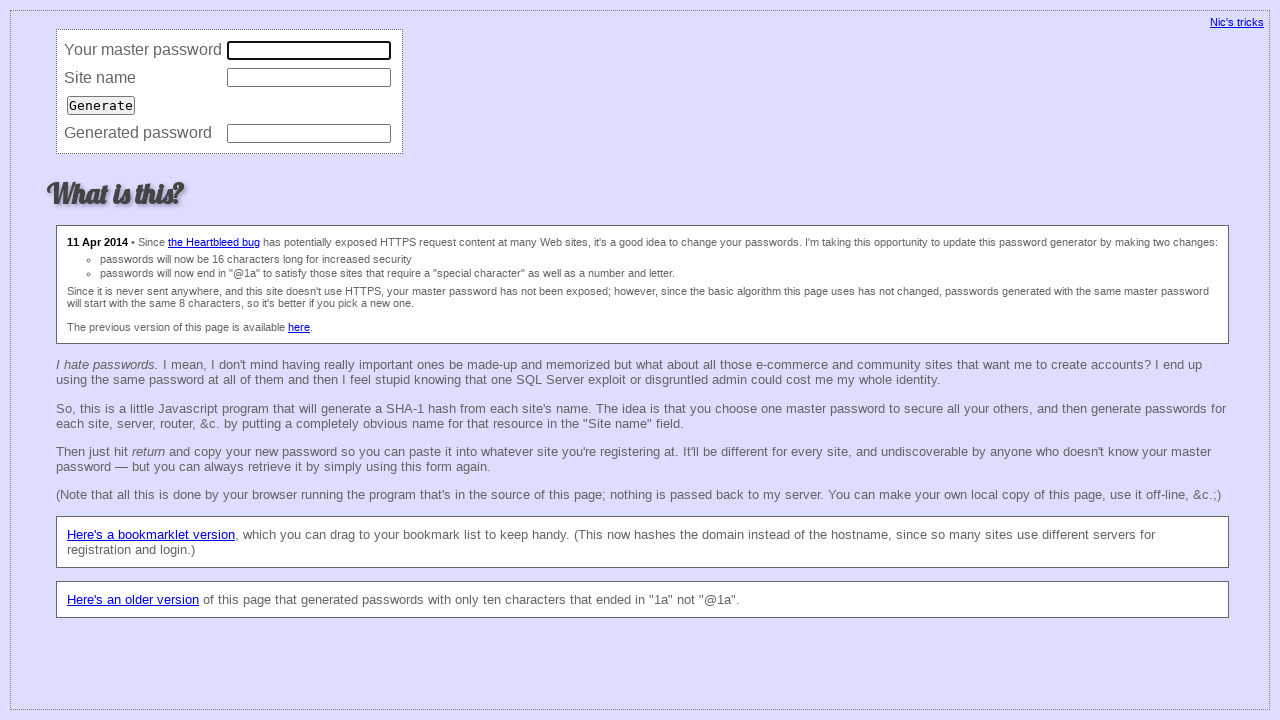

Filled master password field with special characters '!@#$%^&*' on input[name='master']
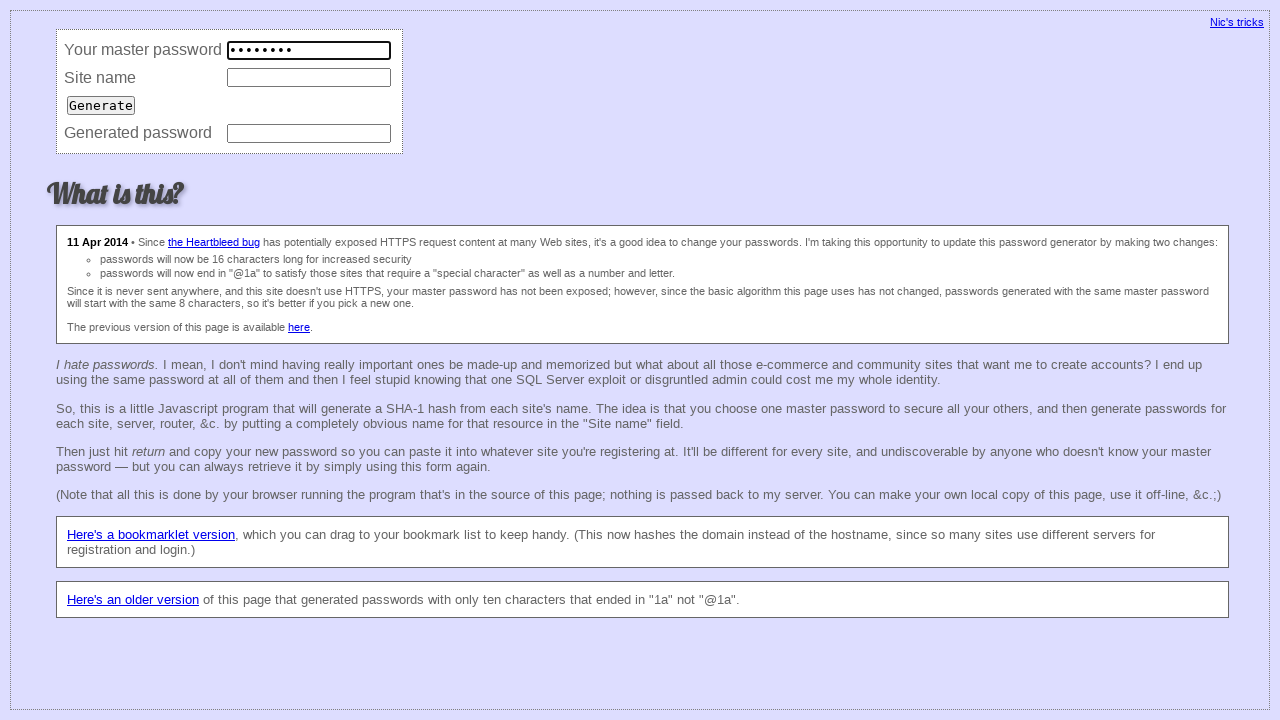

Filled site field with special characters '!@#$%^&*' on input[name='site']
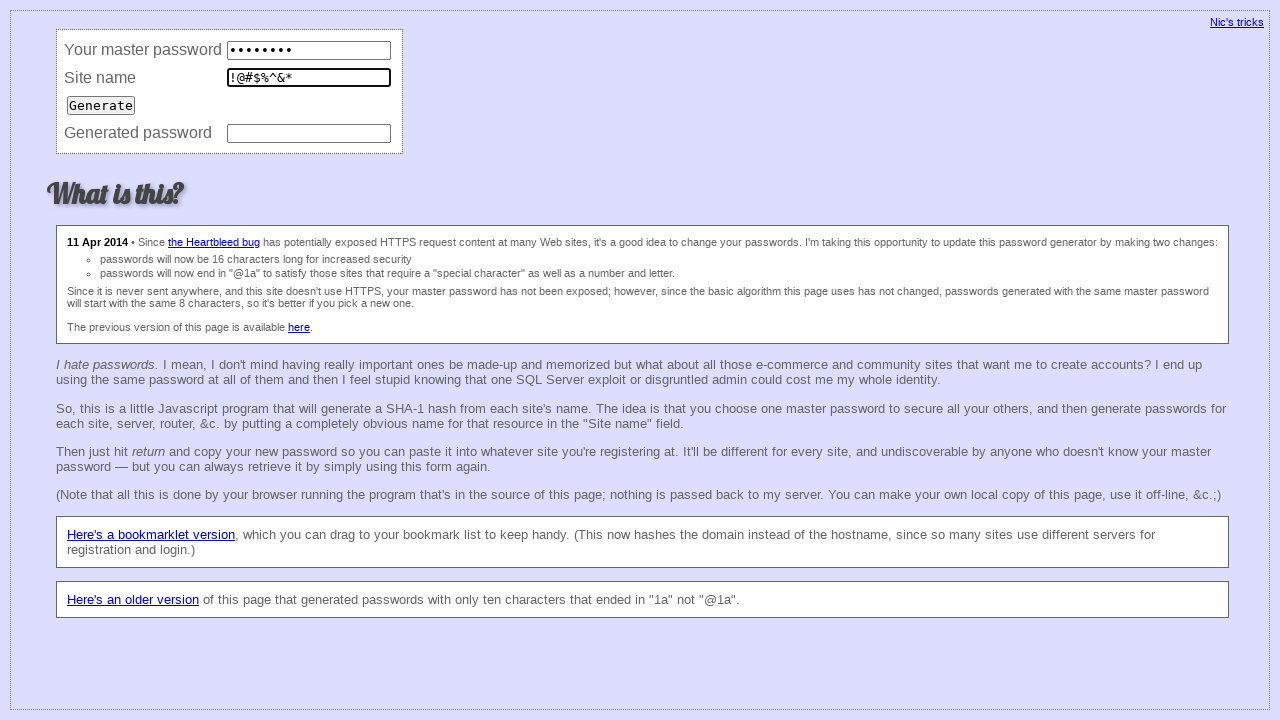

Pressed Enter to generate password on input[name='site']
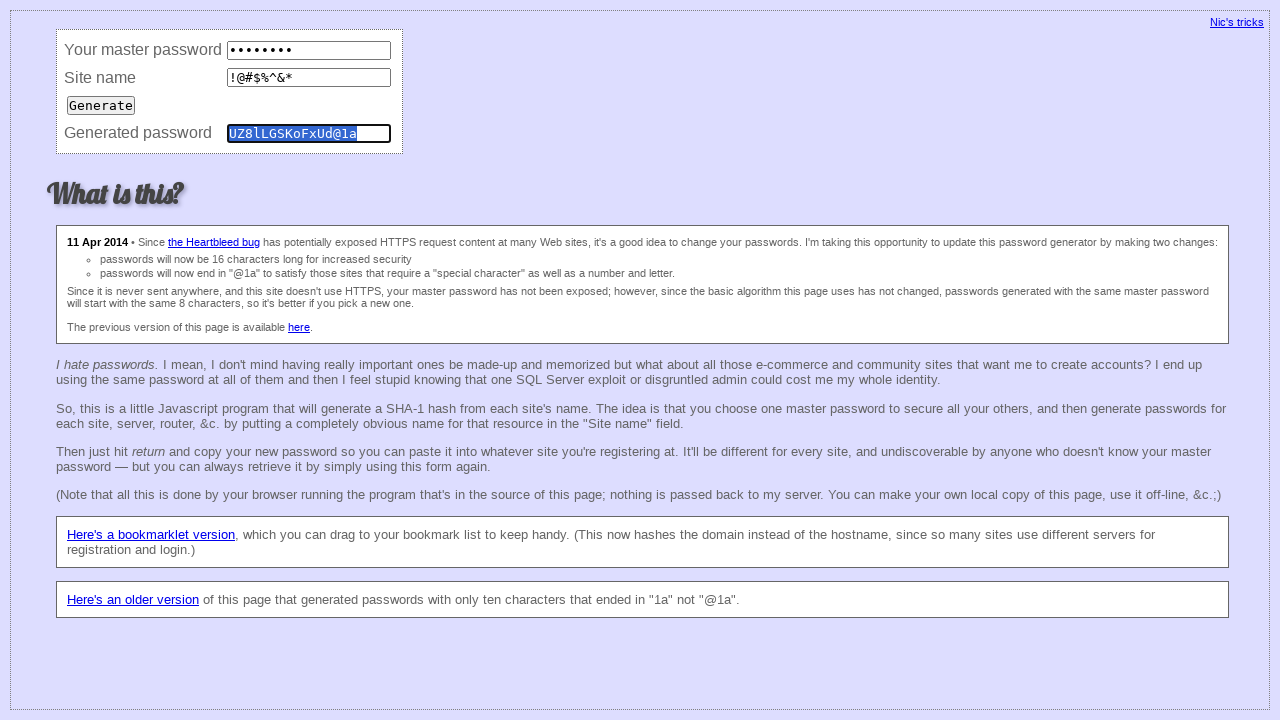

Verified generated password matches expected value 'UZ8lLGSKoFxUd@1a'
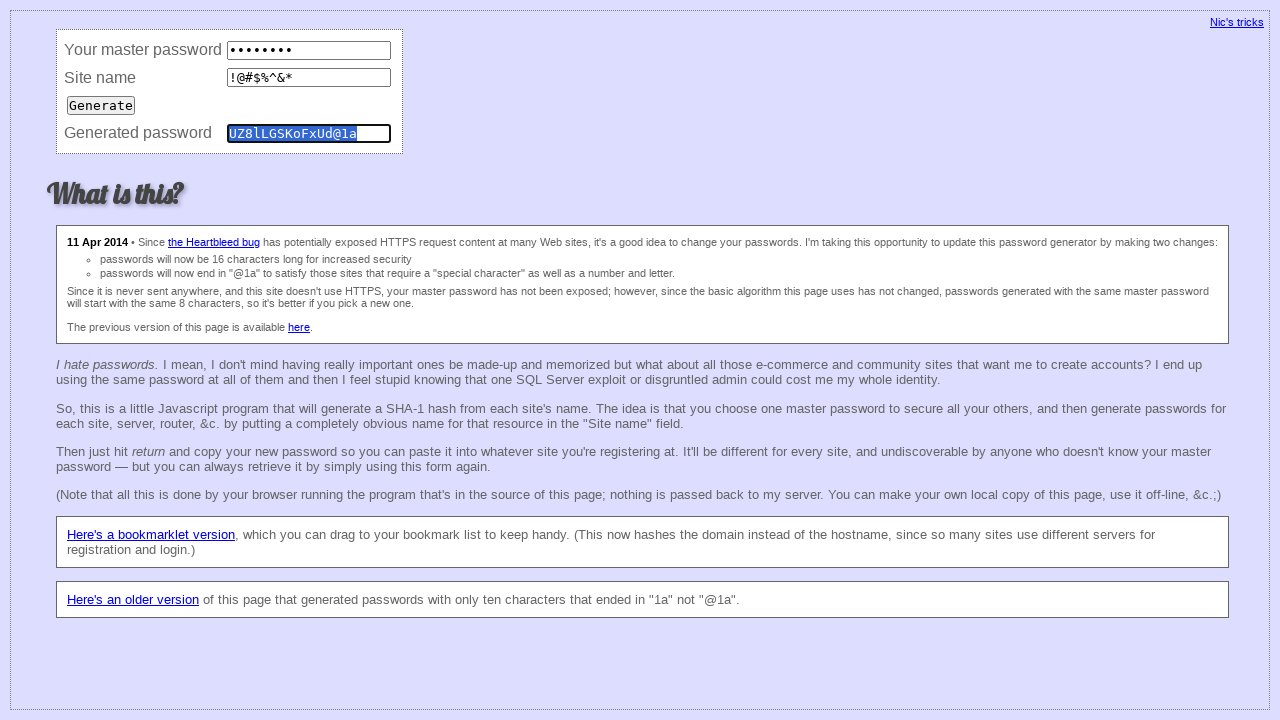

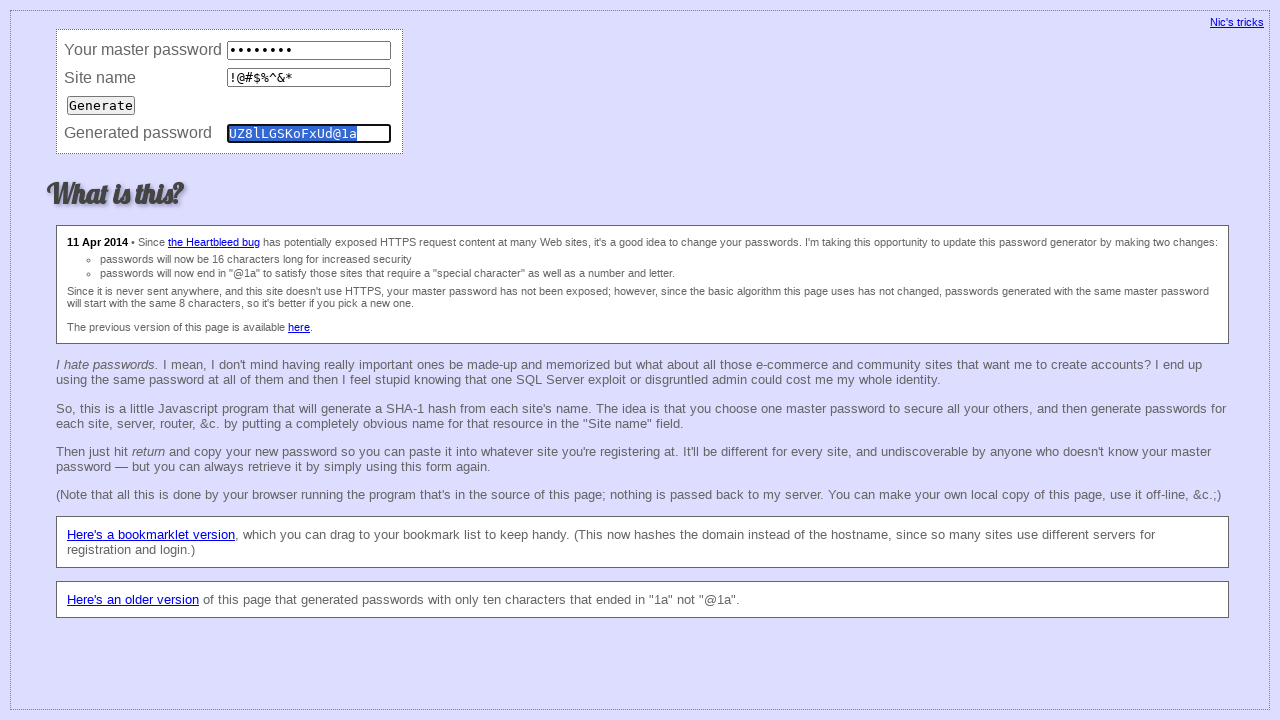